Tests adding a specific product (Carrot - 1 Kg) to the shopping cart on a grocery practice website, then opens the cart to view the added item.

Starting URL: https://rahulshettyacademy.com/seleniumPractise/#/

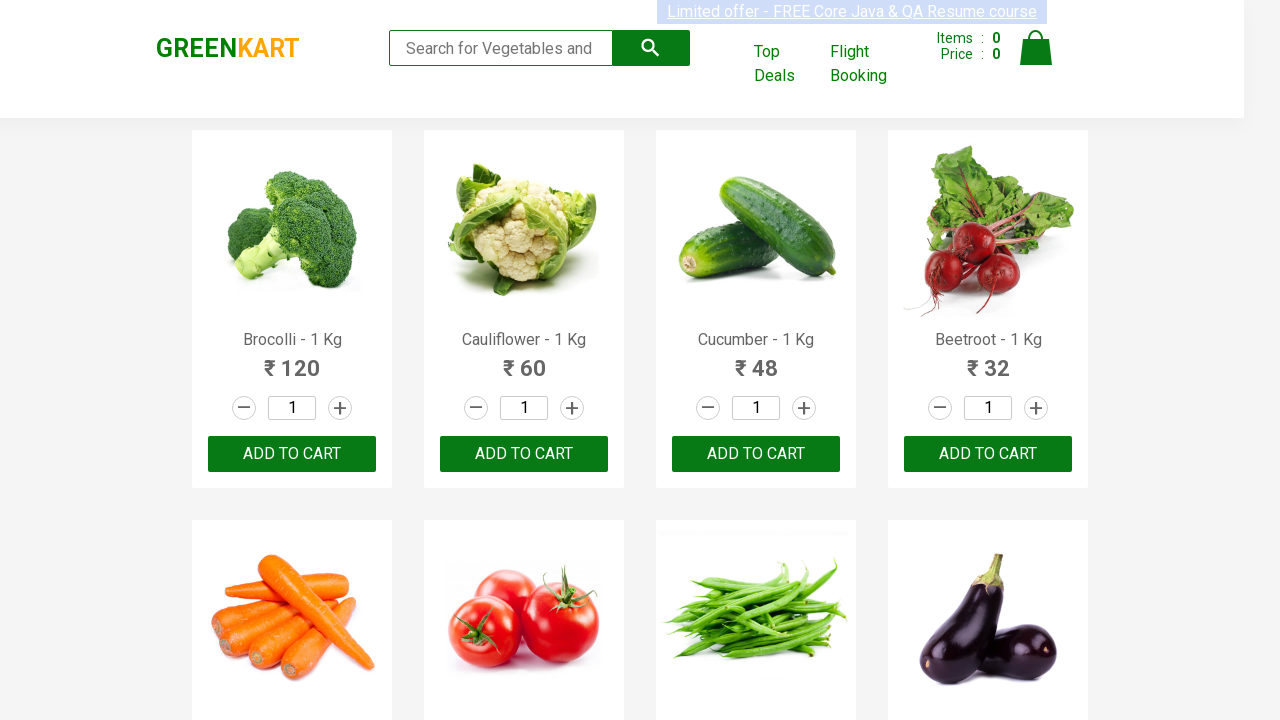

Waited for products container to load
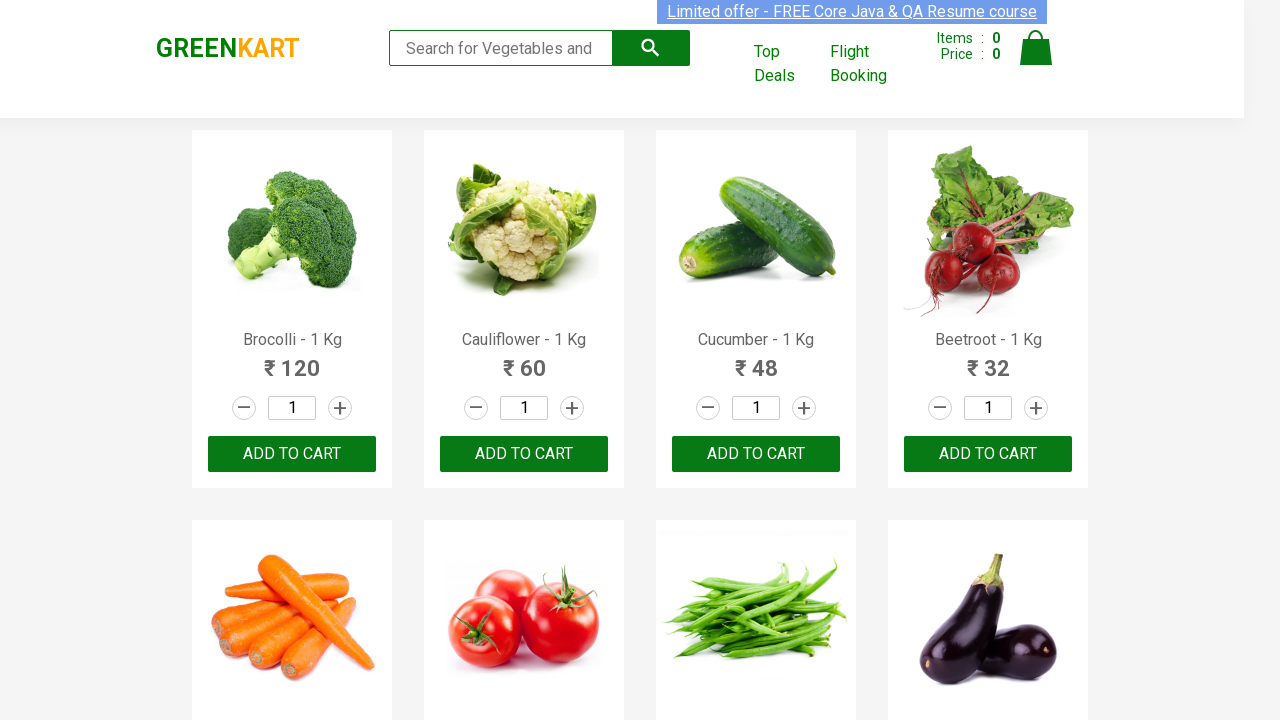

Located all product cards on the page
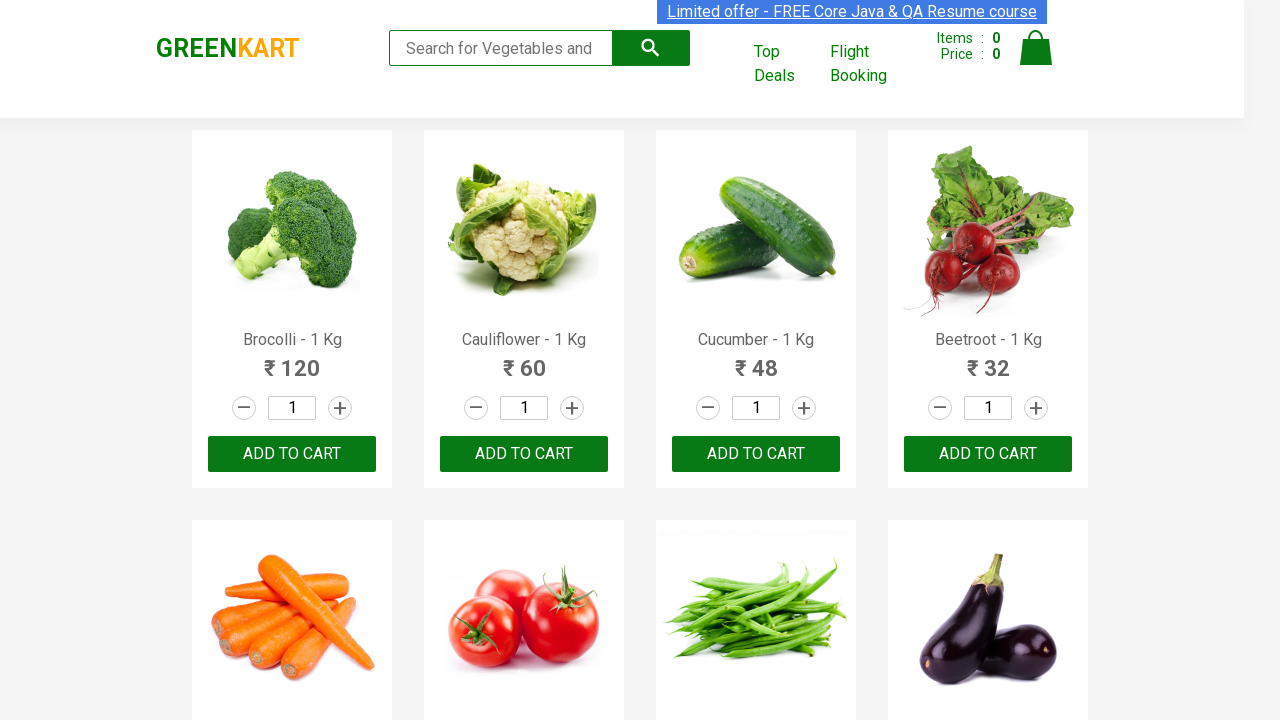

Extracted product name: Brocolli - 1 Kg
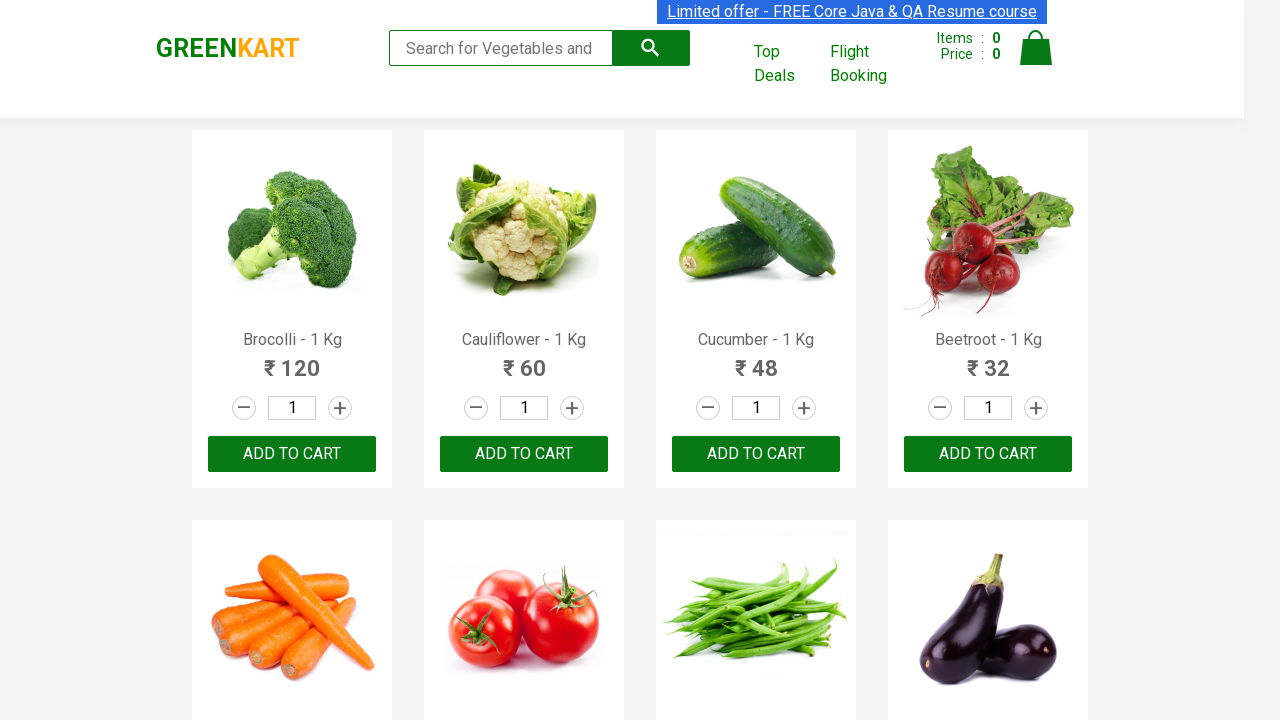

Extracted product name: Cauliflower - 1 Kg
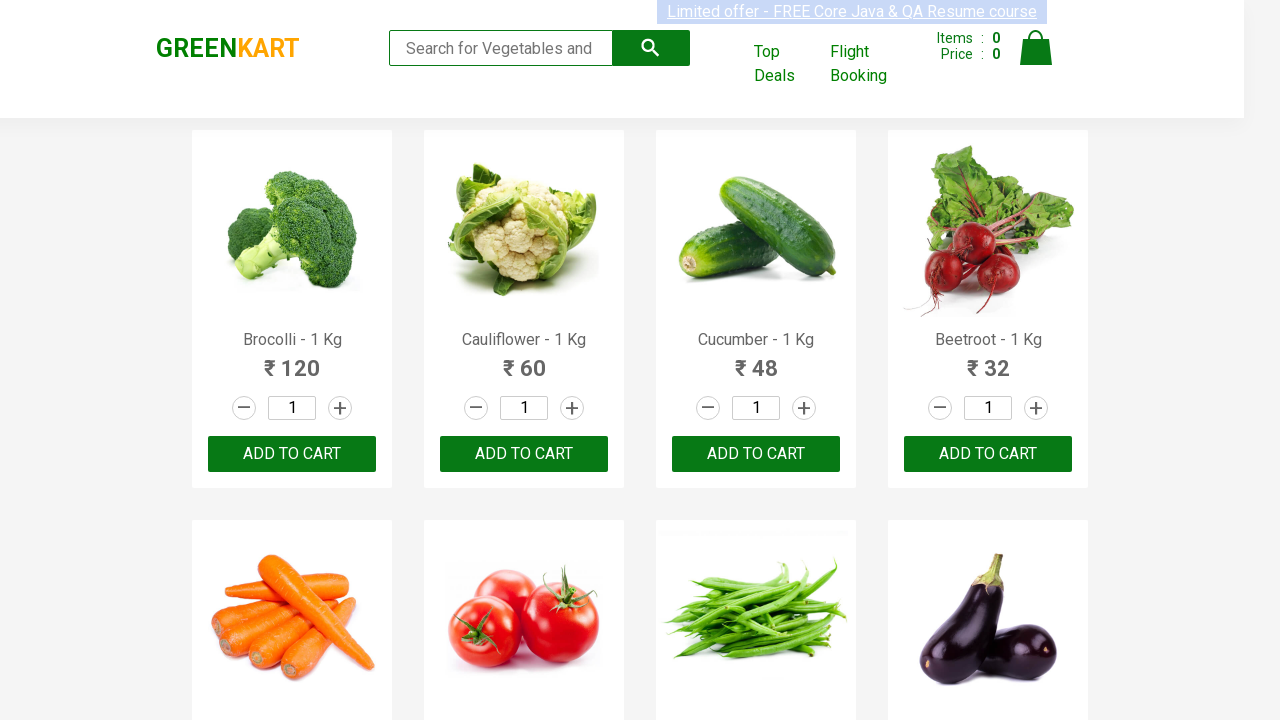

Extracted product name: Cucumber - 1 Kg
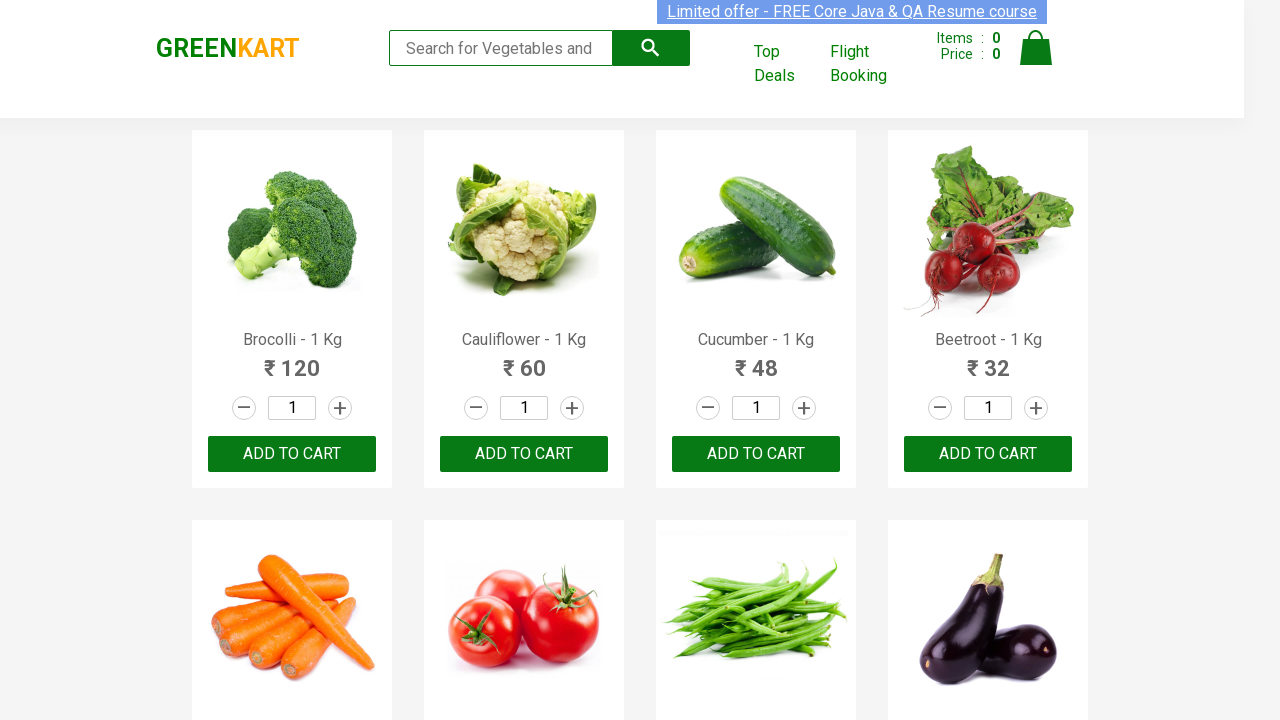

Extracted product name: Beetroot - 1 Kg
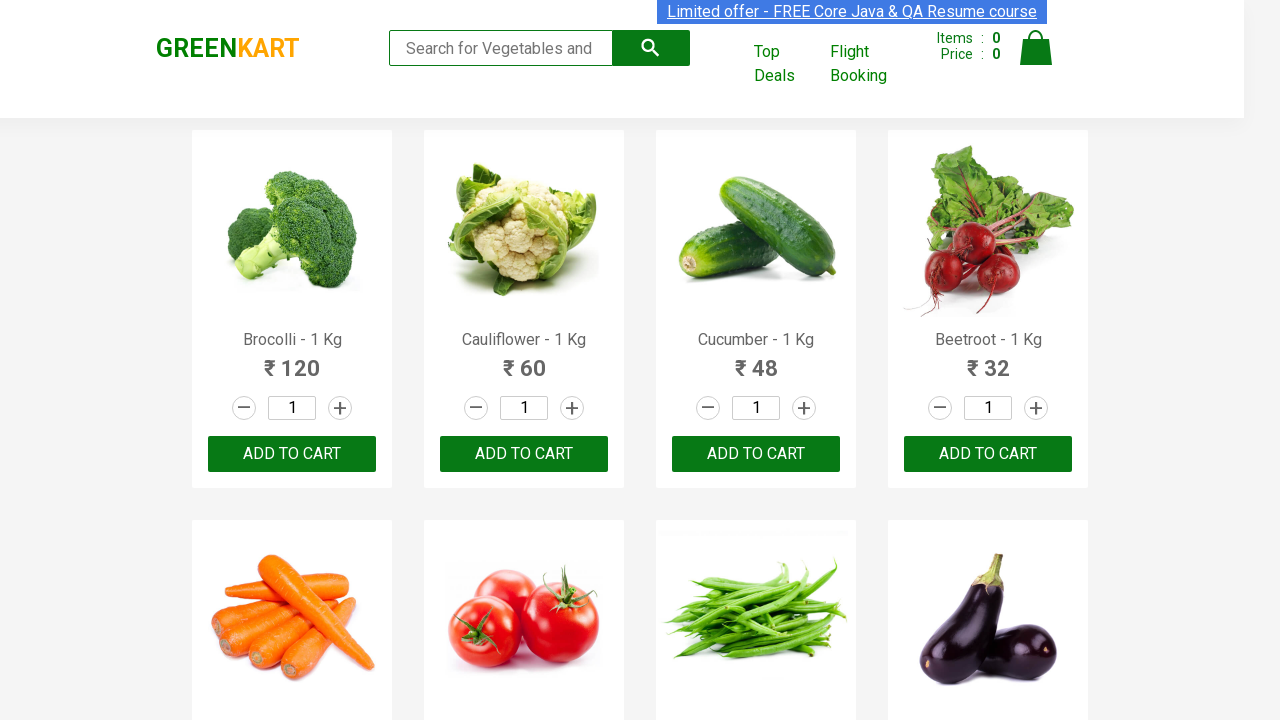

Extracted product name: Carrot - 1 Kg
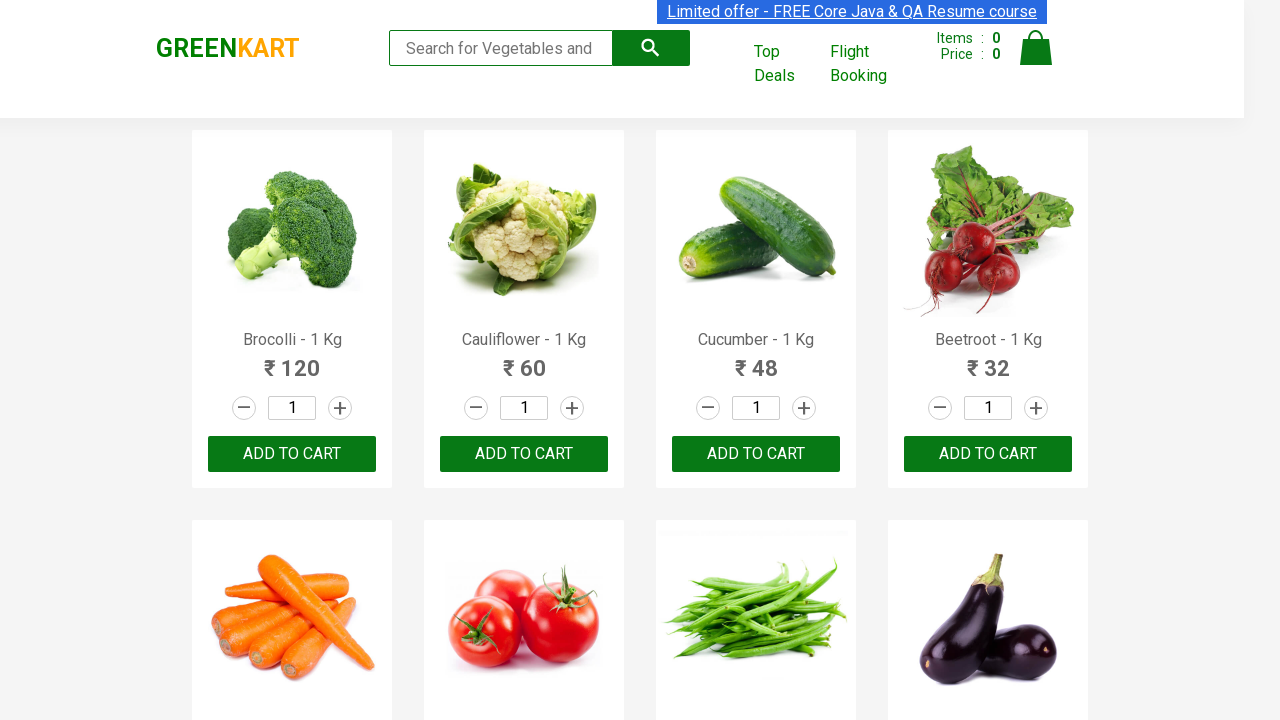

Clicked ADD TO CART button for Carrot - 1 Kg at (292, 360) on div.product >> nth=4 >> button:has-text('ADD TO CART')
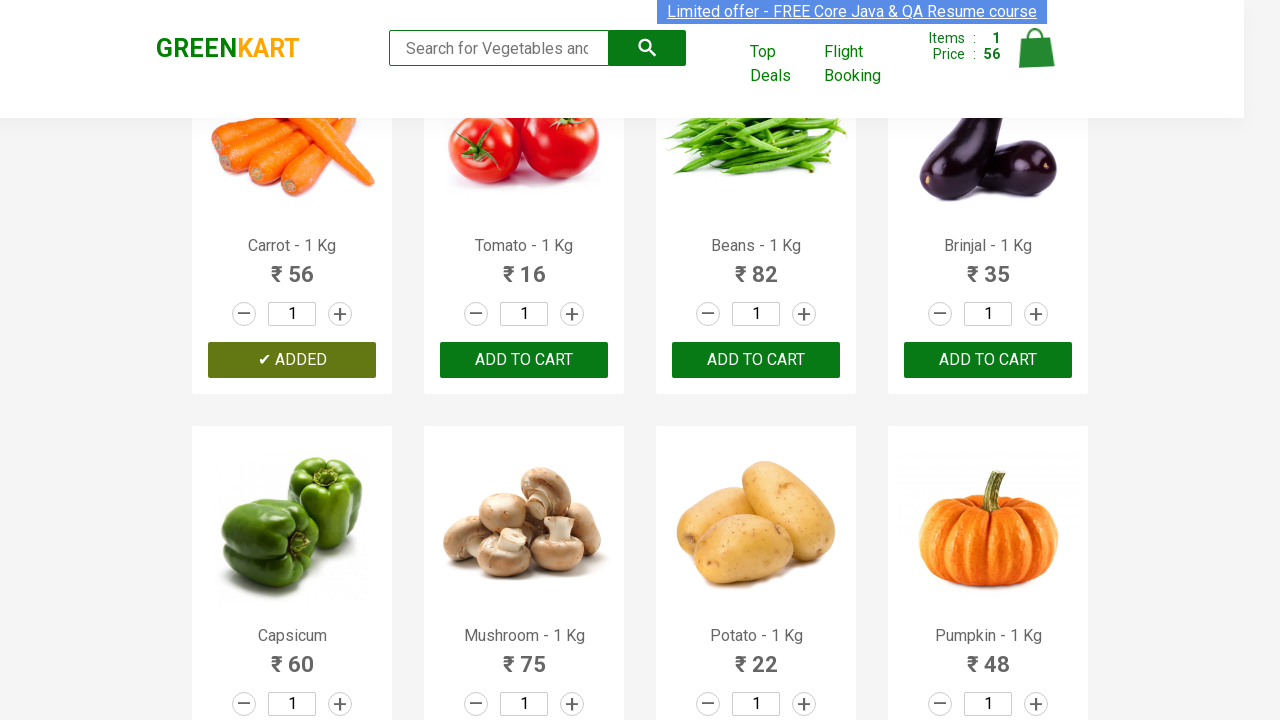

Clicked cart icon to open shopping cart at (1036, 59) on a.cart-icon
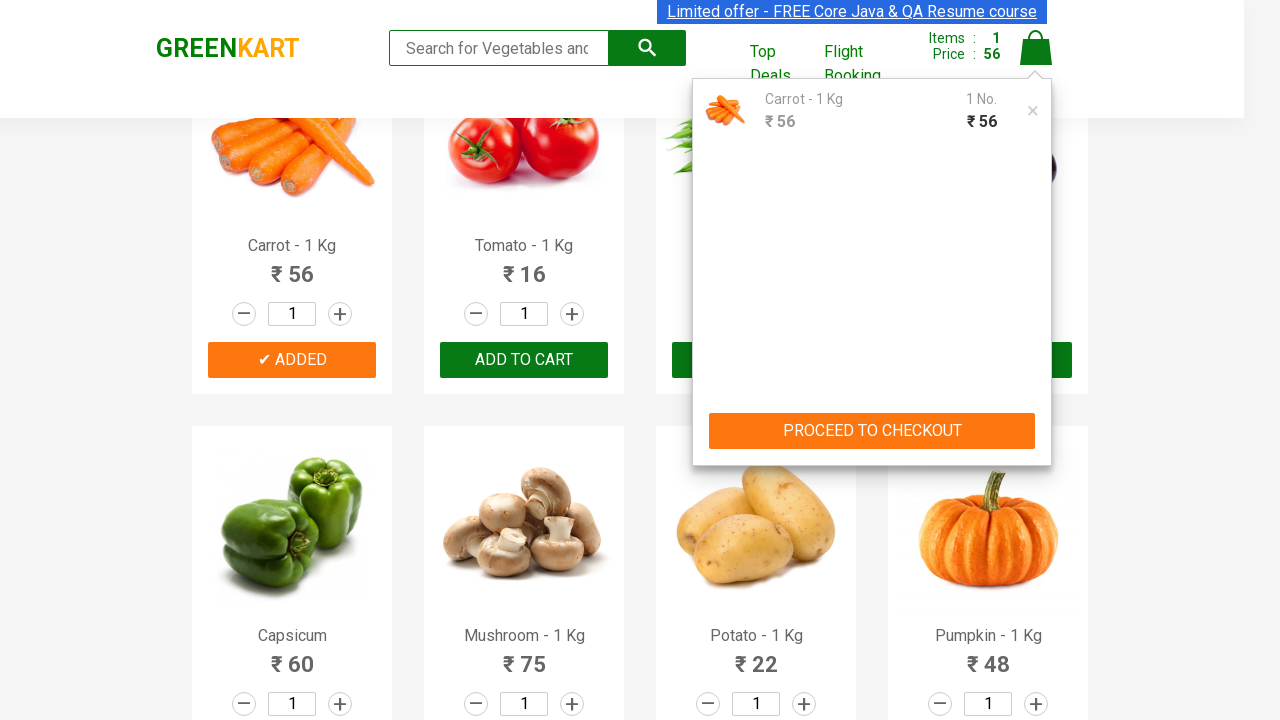

Cart preview loaded and is now visible
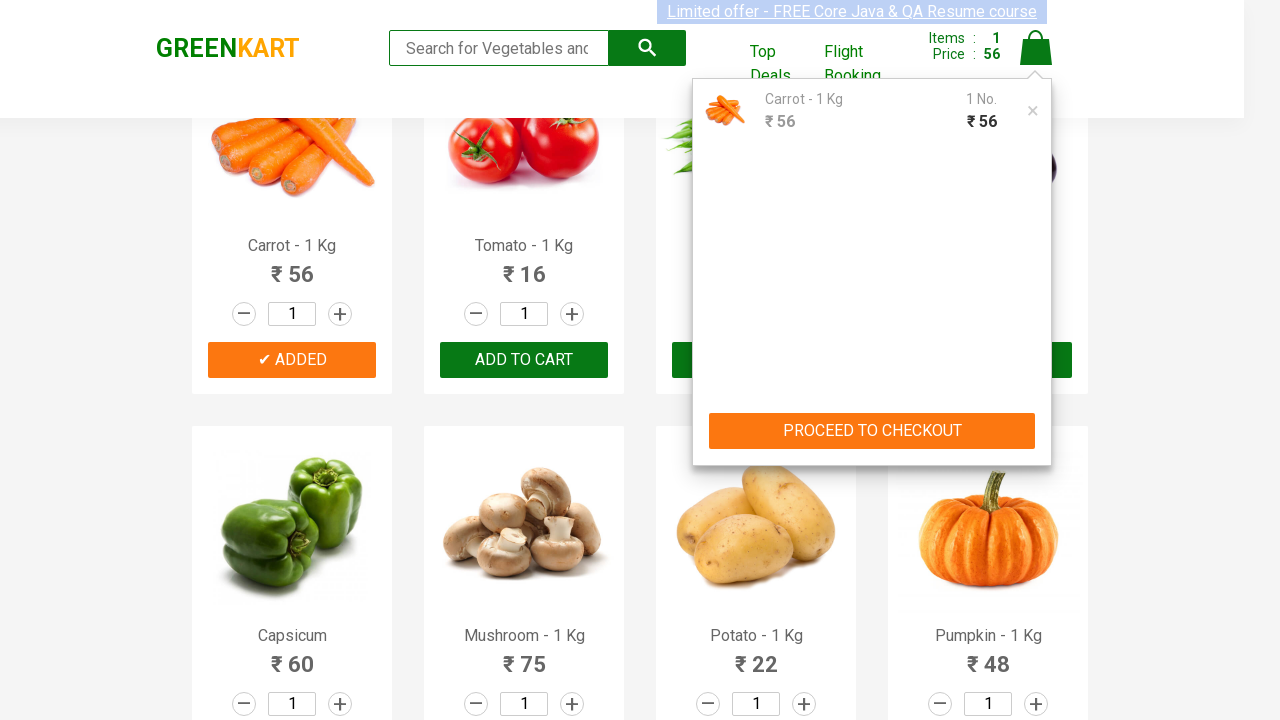

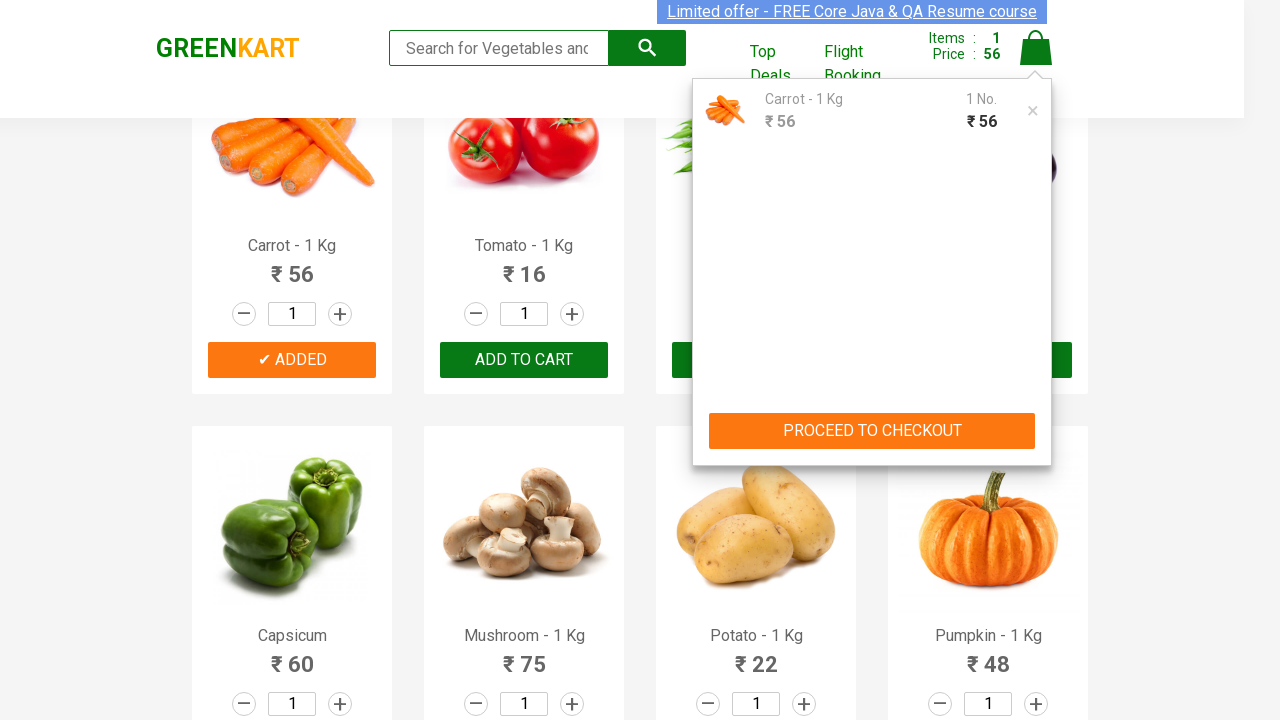